Tests modal dialog functionality by clicking a button to show a large modal and verifying it appears on the page

Starting URL: https://demoqa.com/modal-dialogs

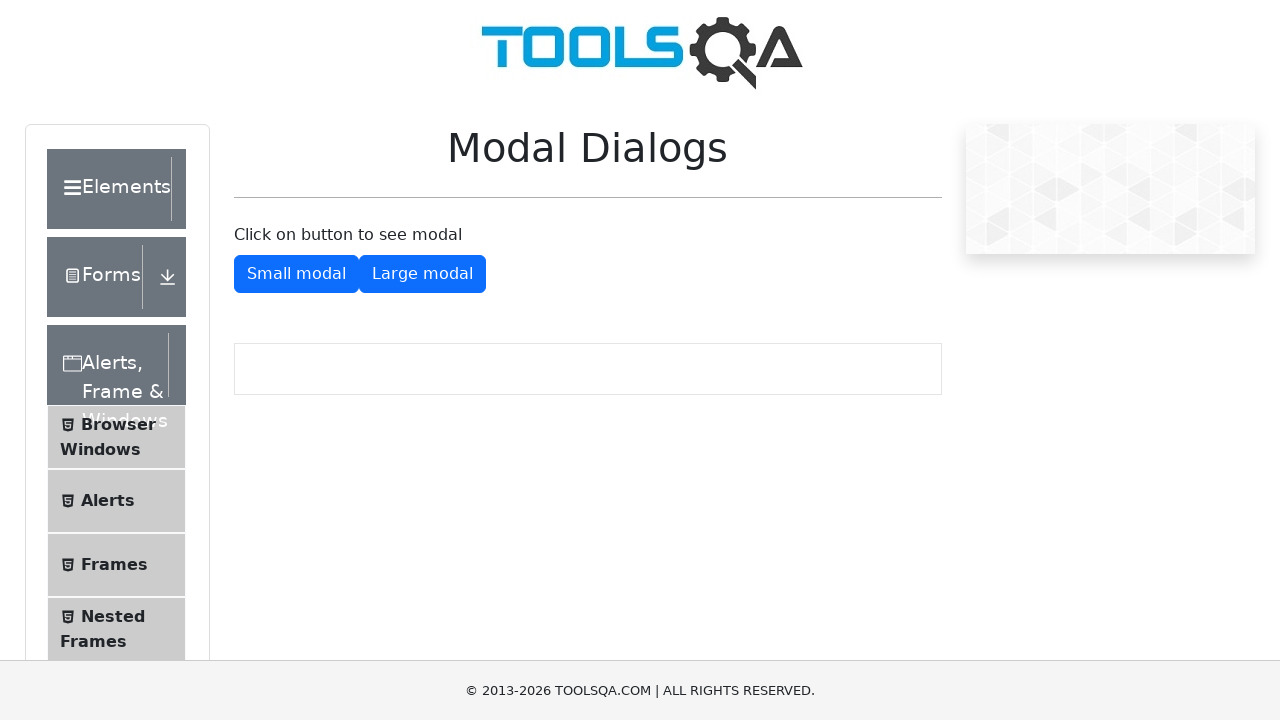

Clicked button to show large modal at (422, 274) on #showLargeModal
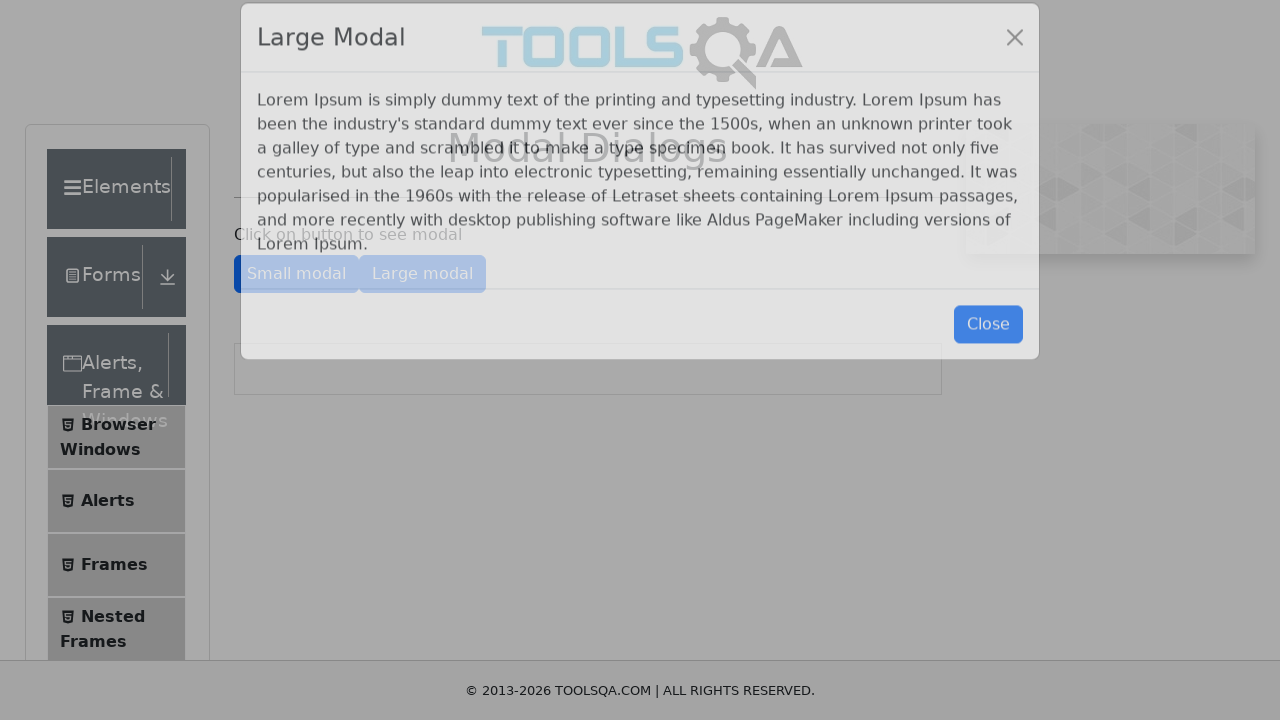

Large modal appeared and became visible
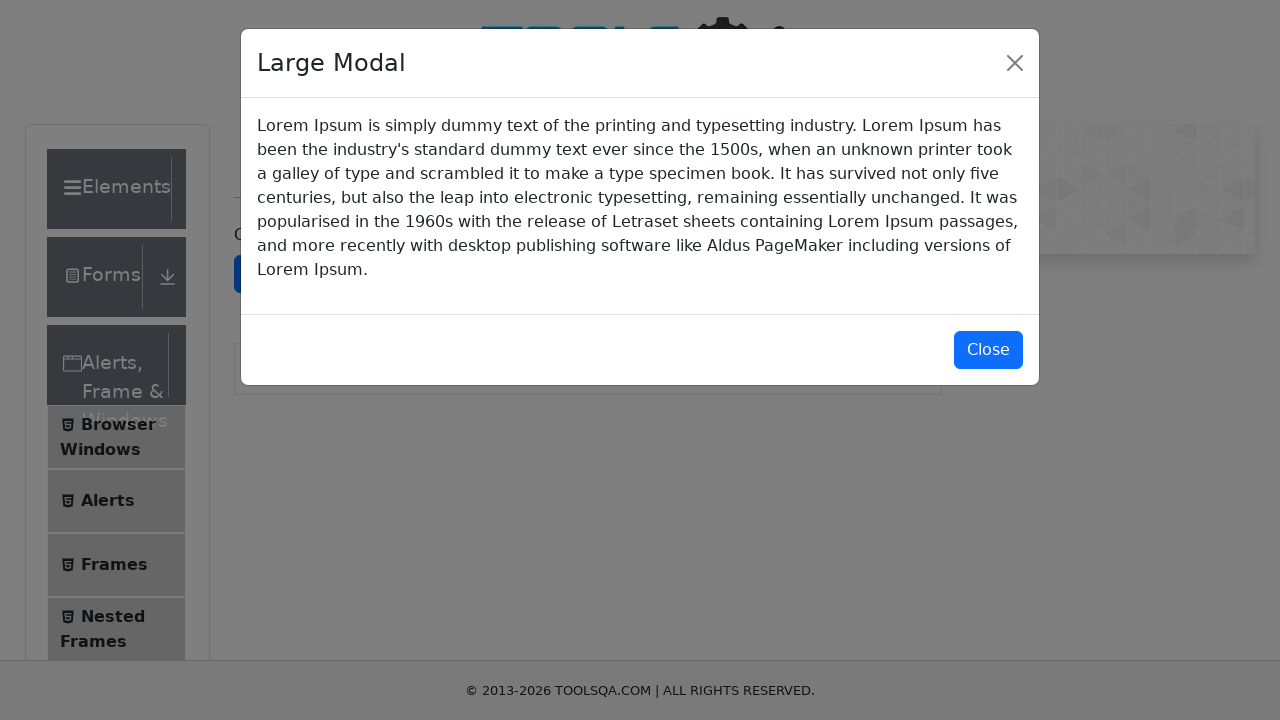

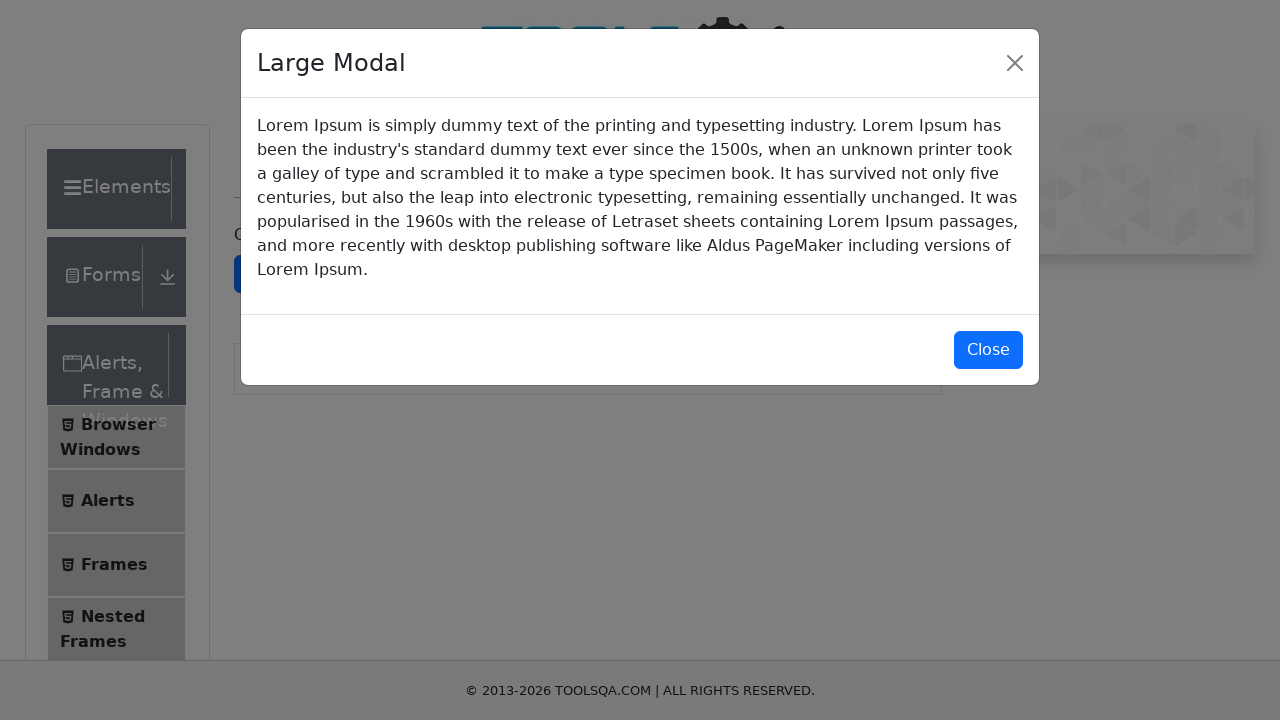